Tests the laminate flooring calculator with a larger room (15x10) and different laminate specifications, verifying all calculated output values.

Starting URL: https://masterskayapola.ru/kalkulyator/laminata.html

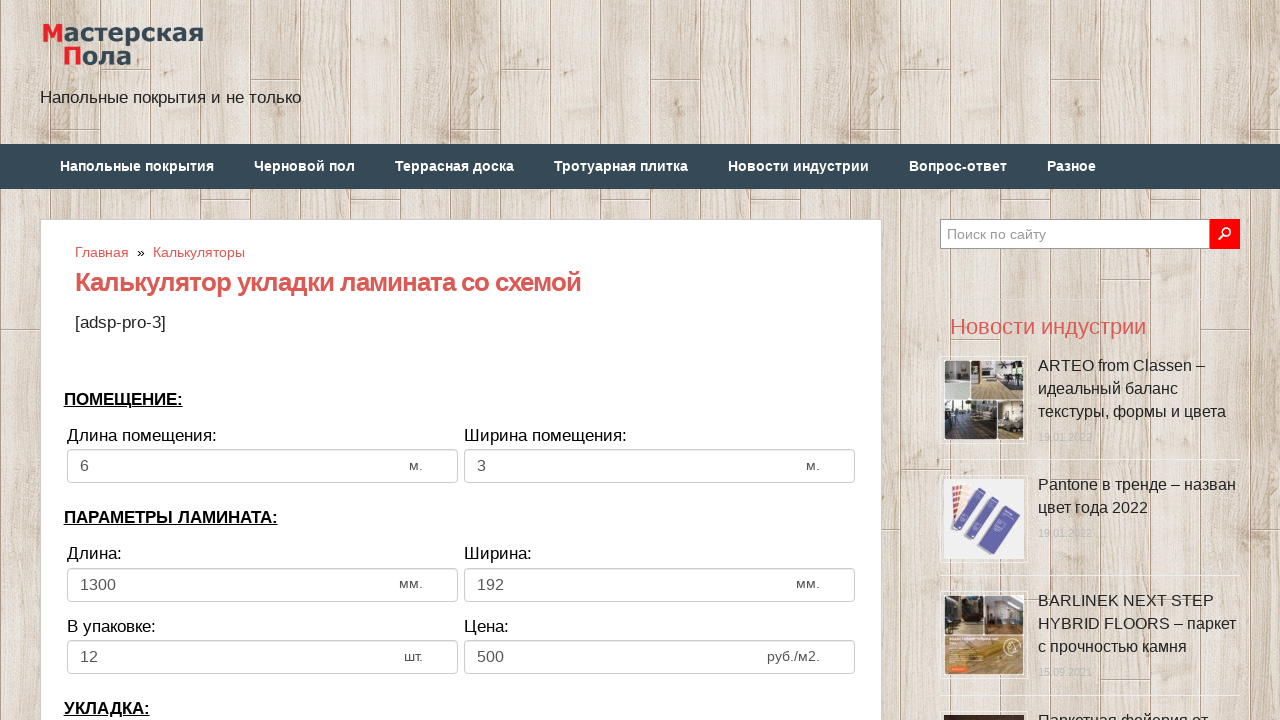

Filled room width with 15 meters on input[name='calc_roomwidth']
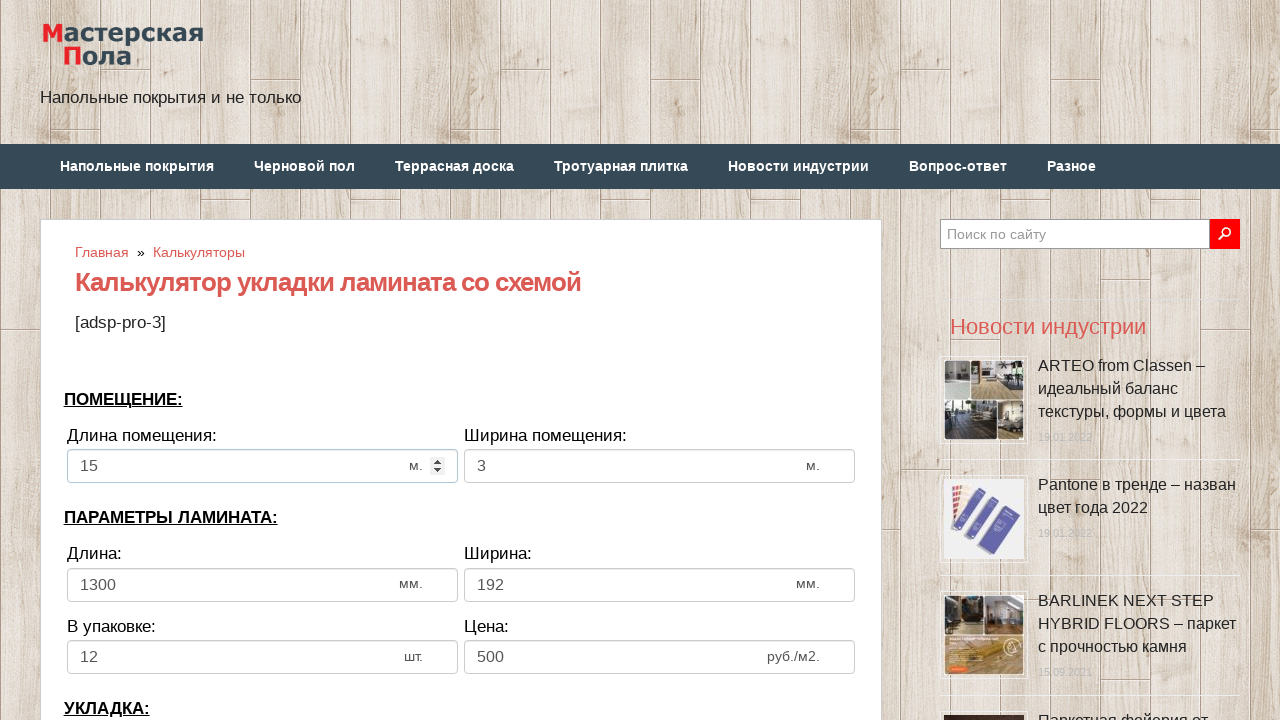

Filled room height with 10 meters on input[name='calc_roomheight']
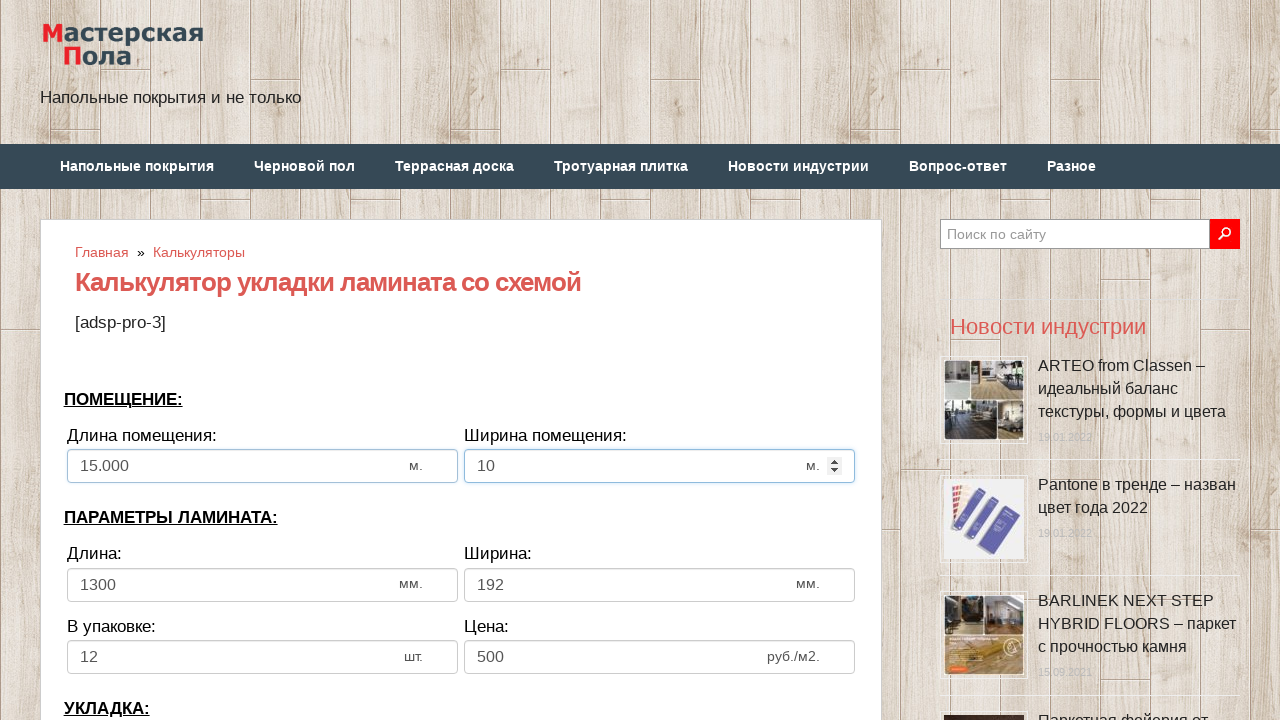

Filled laminate width with 2000 mm on input[name='calc_lamwidth']
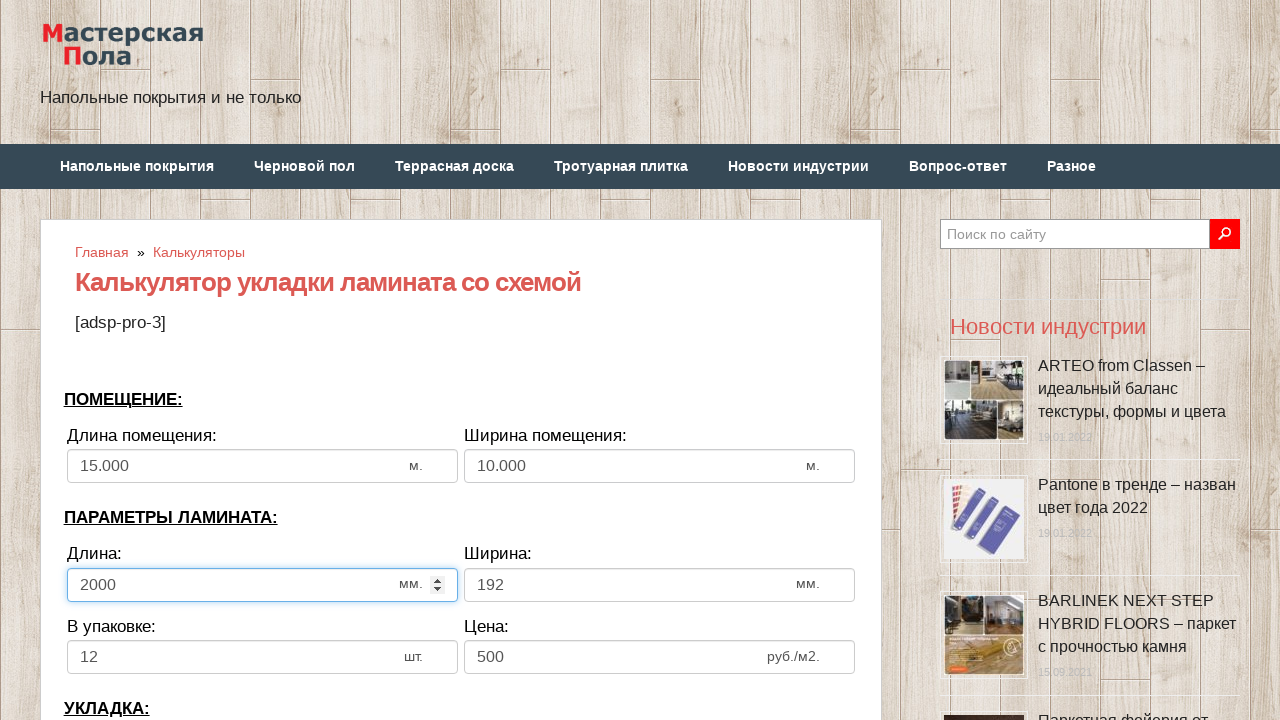

Filled laminate height with 300 mm on input[name='calc_lamheight']
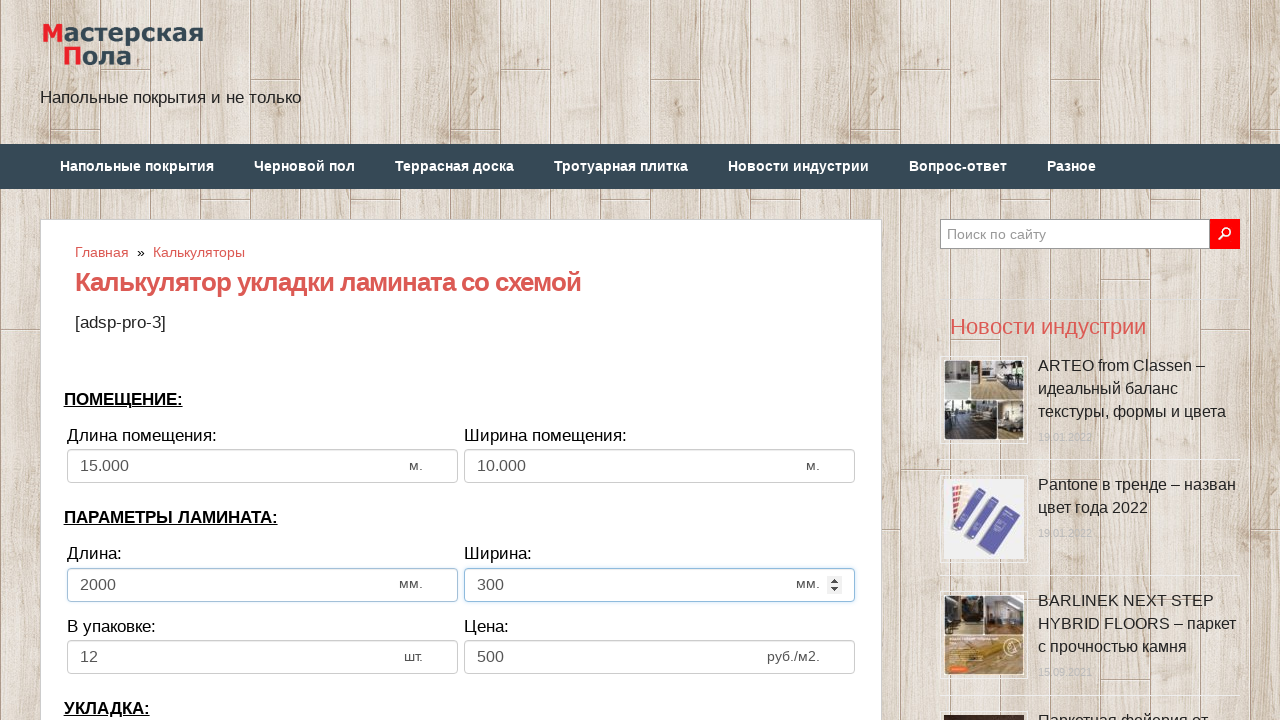

Filled pieces in pack with 20 on input[name='calc_inpack']
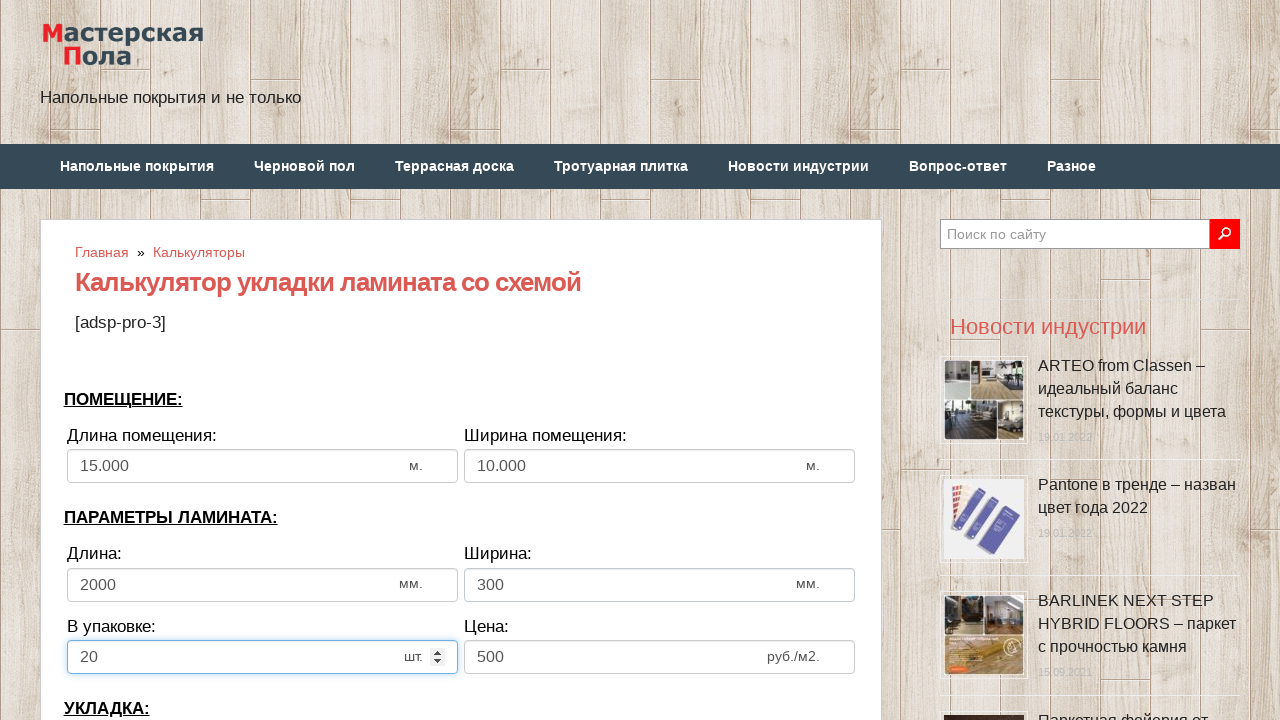

Filled price with 3800 on input[name='calc_price']
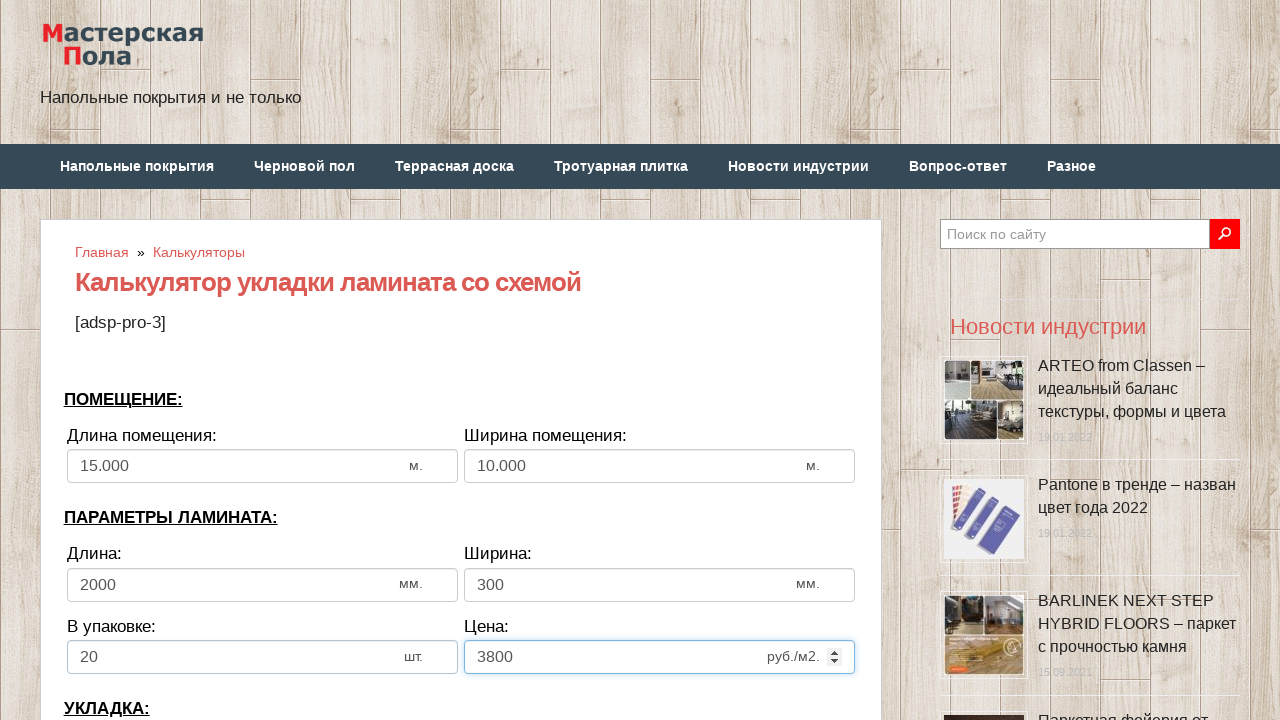

Selected second direction option from dropdown on select[name='calc_direct']
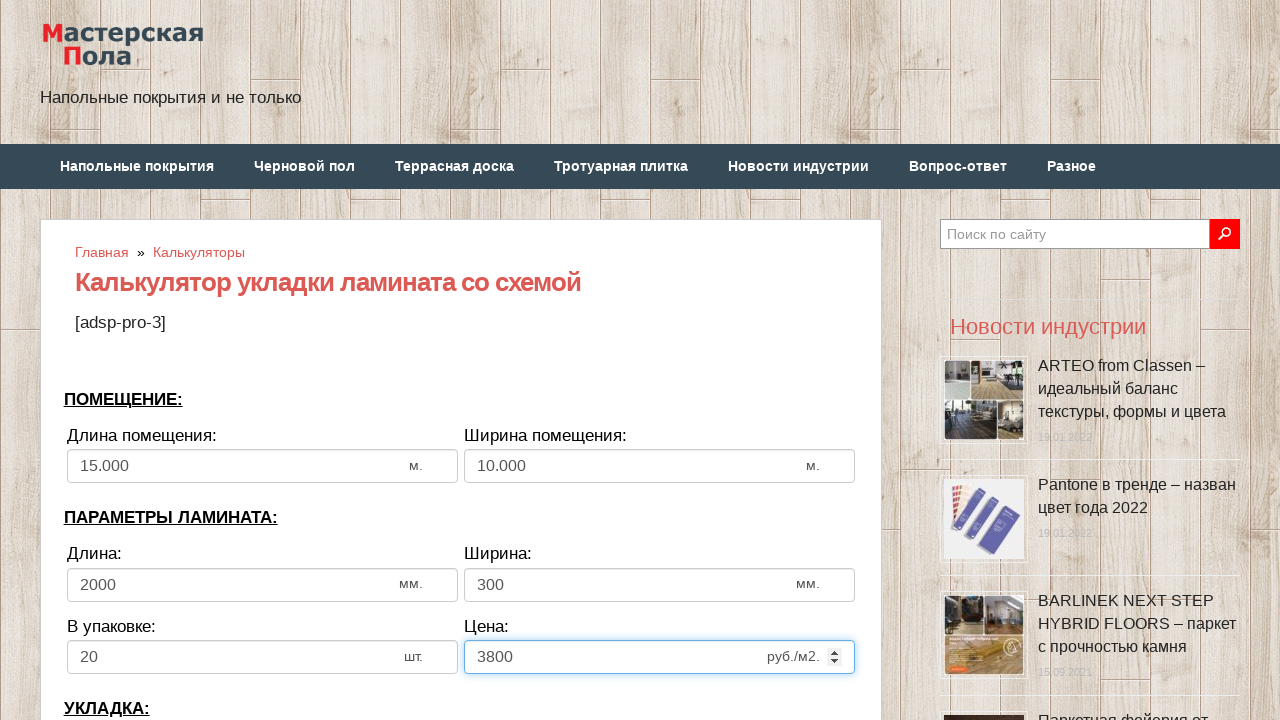

Filled bias/offset with 100 mm on input[name='calc_bias']
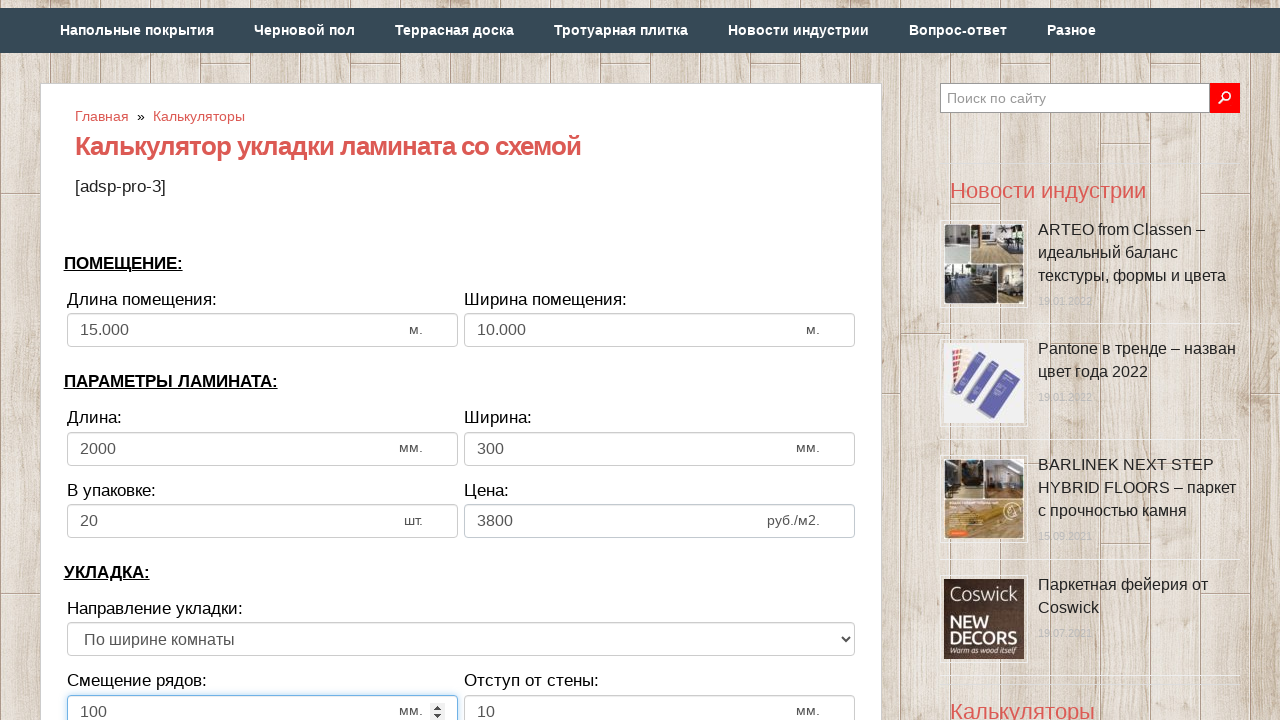

Filled wall distance with 10 mm on input[name='calc_walldist']
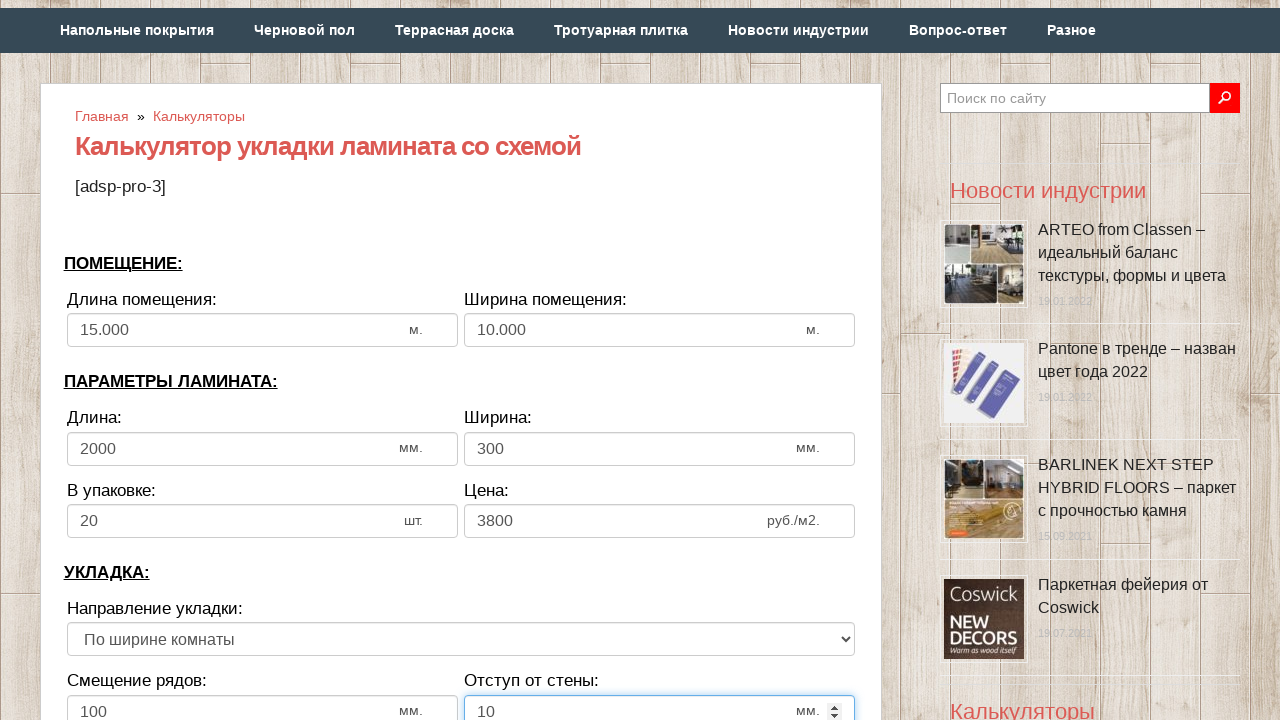

Clicked calculate button to compute laminate flooring requirements at (461, 361) on xpath=//*[@class='btn btn-secondary btn-lg tocalc']
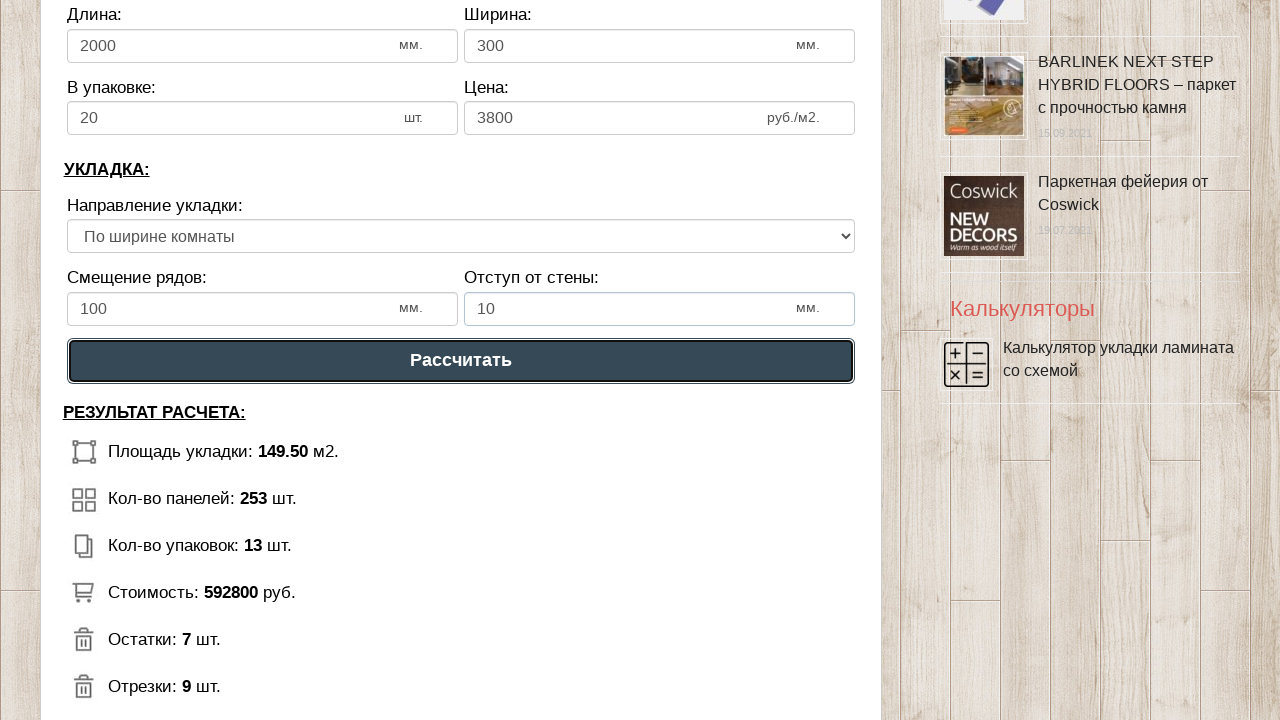

Results section loaded successfully
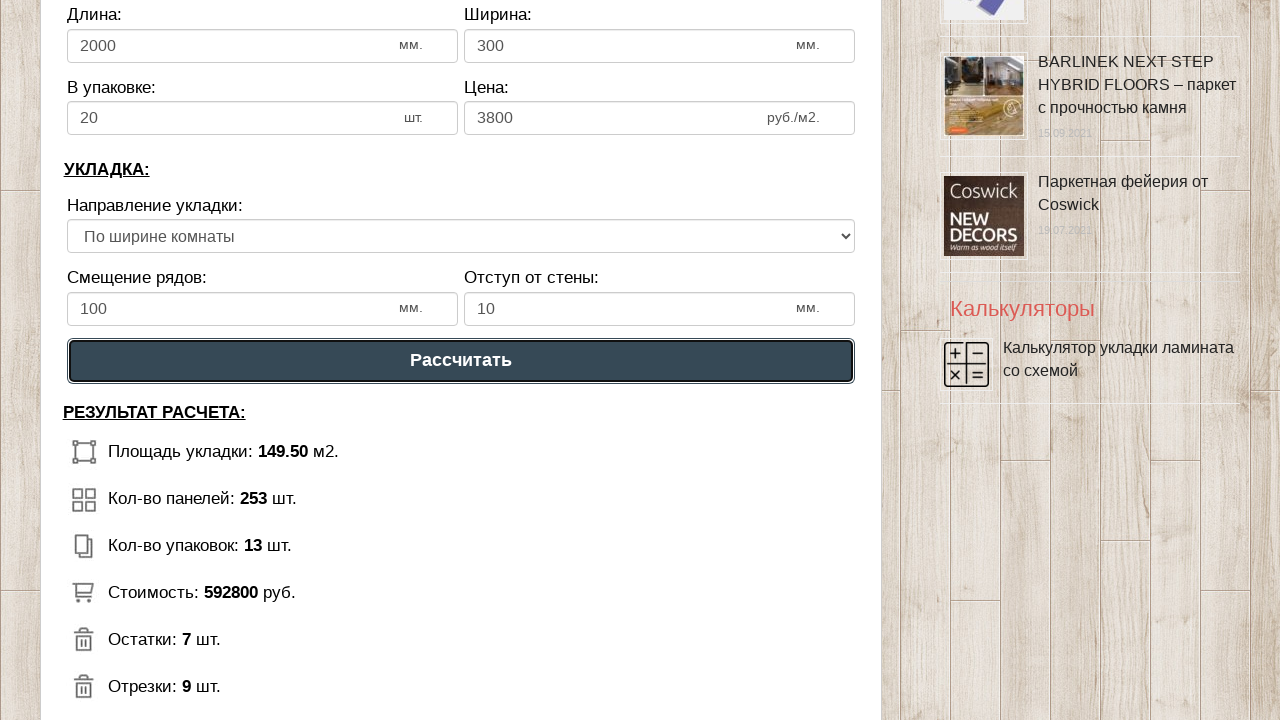

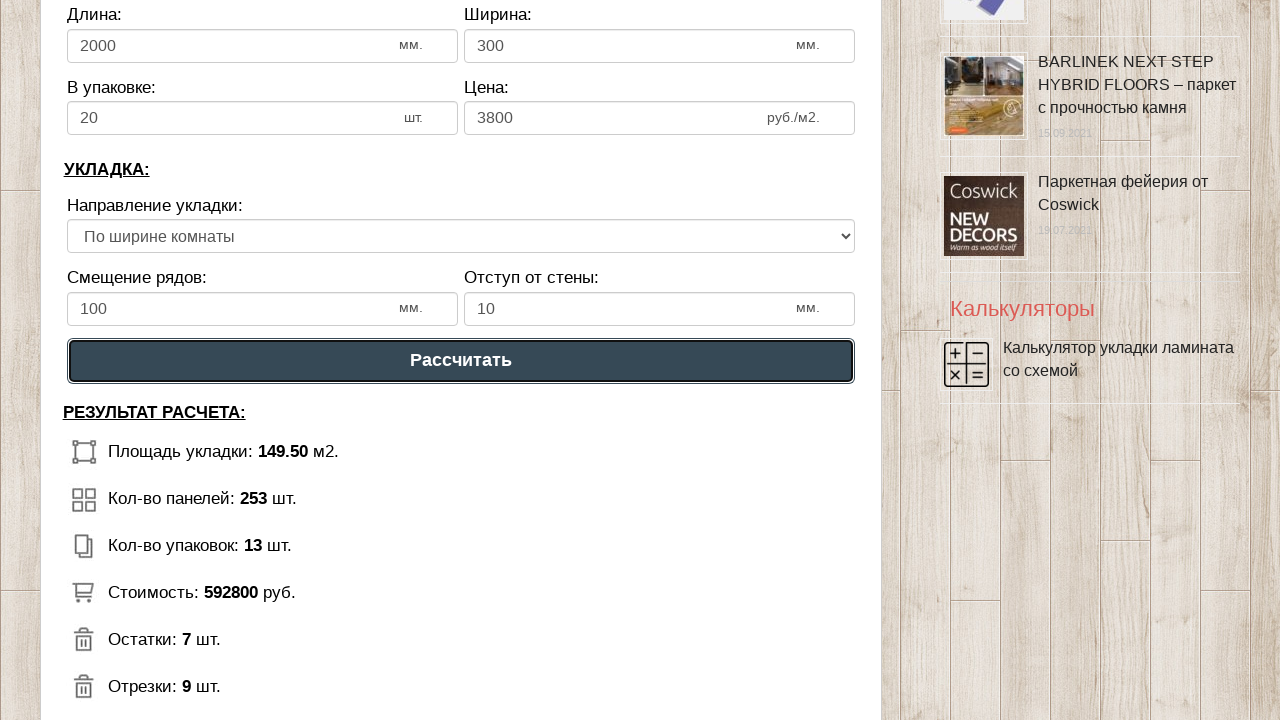